Tests right-click functionality on a button element by performing a context click action

Starting URL: https://demoqa.com/buttons

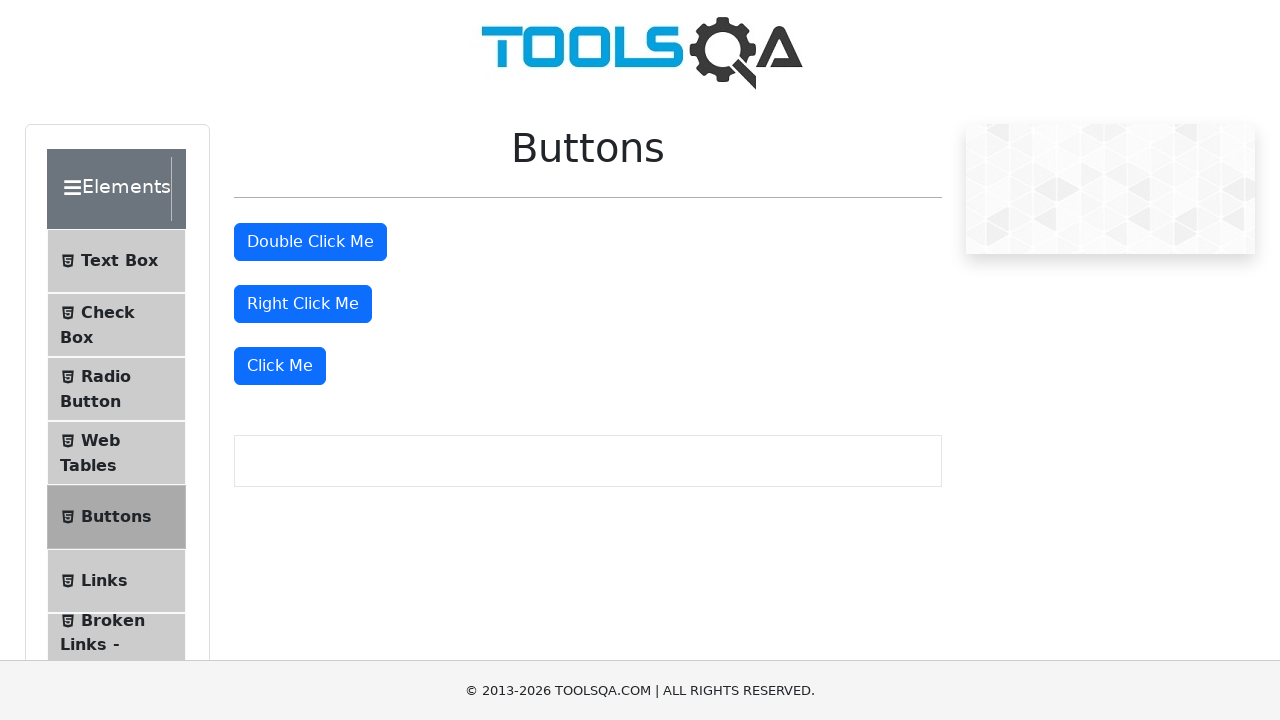

Right-clicked on the right click button at (303, 304) on #rightClickBtn
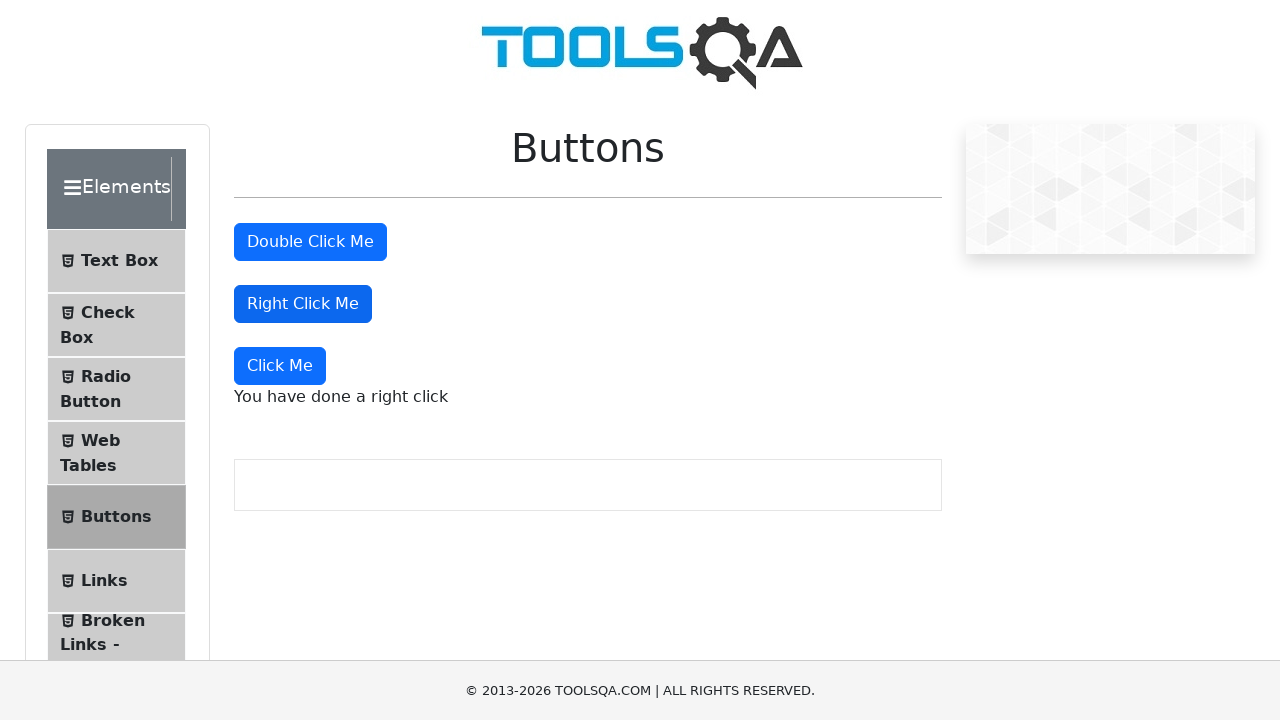

Right-click context message appeared
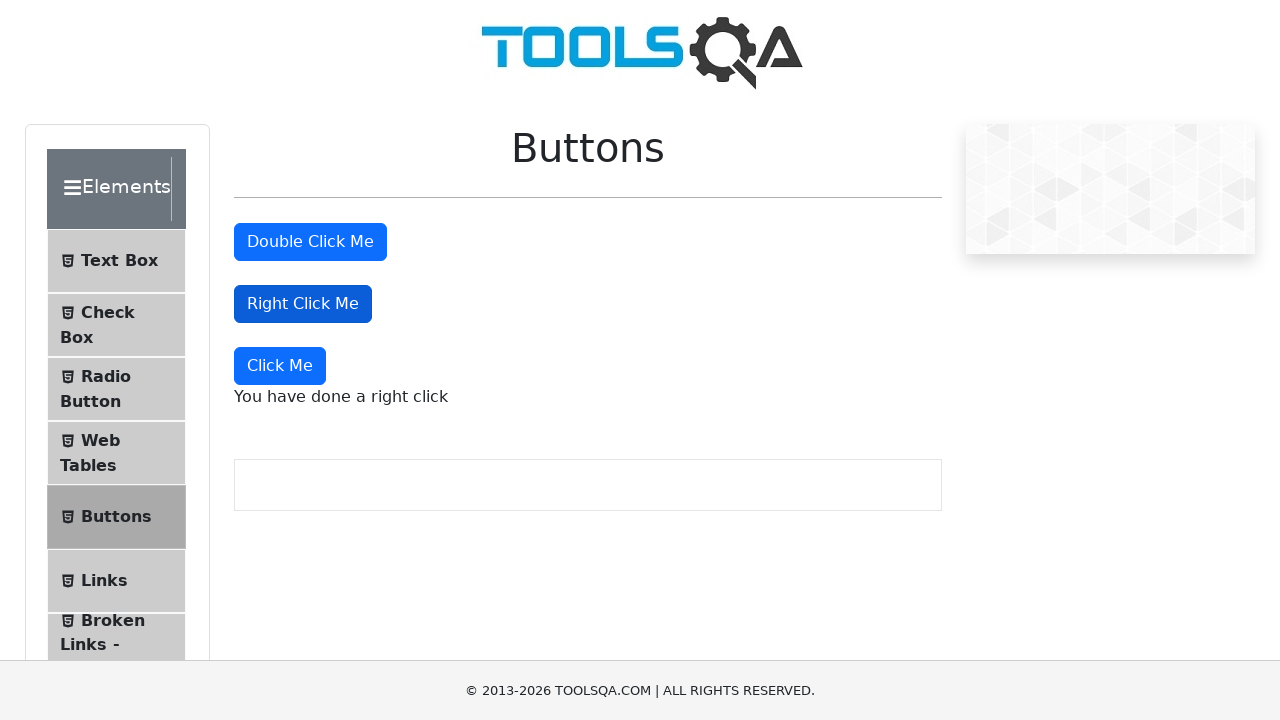

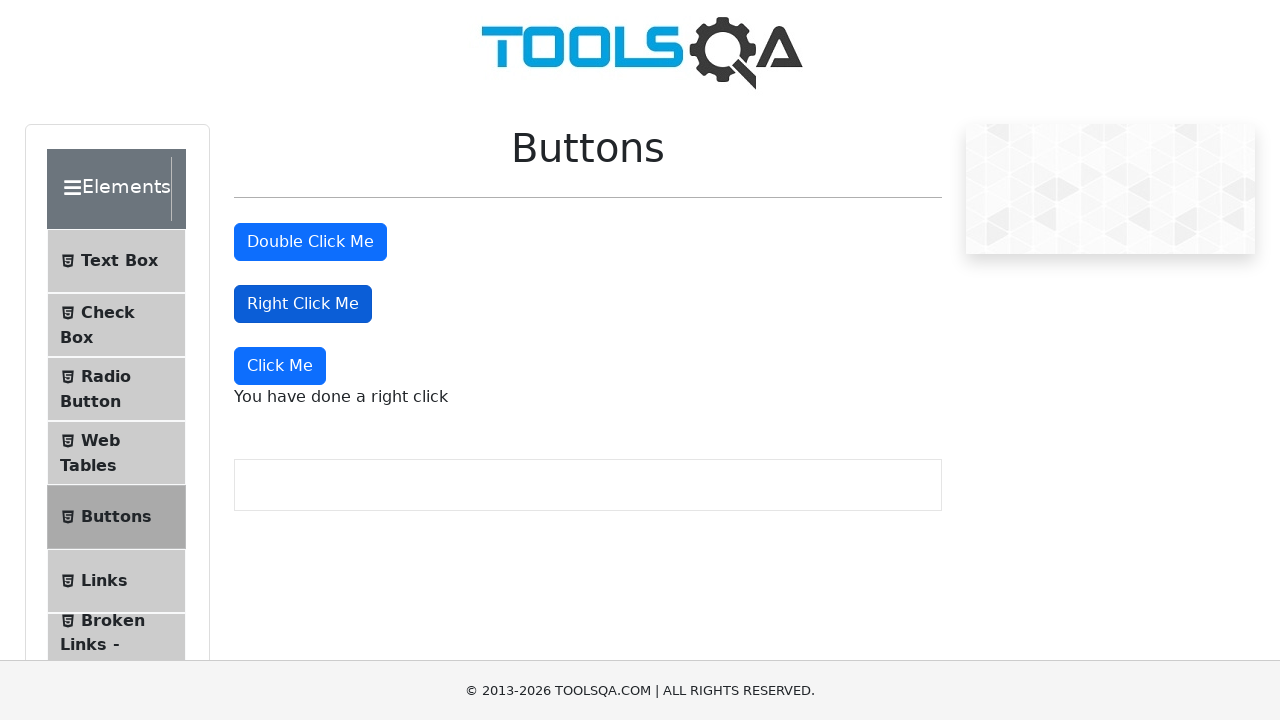